Tests the forgot password flow by navigating to GitHub Codespaces page and clicking the password reset link, then verifying the reset password page loads

Starting URL: https://github.com/codespaces

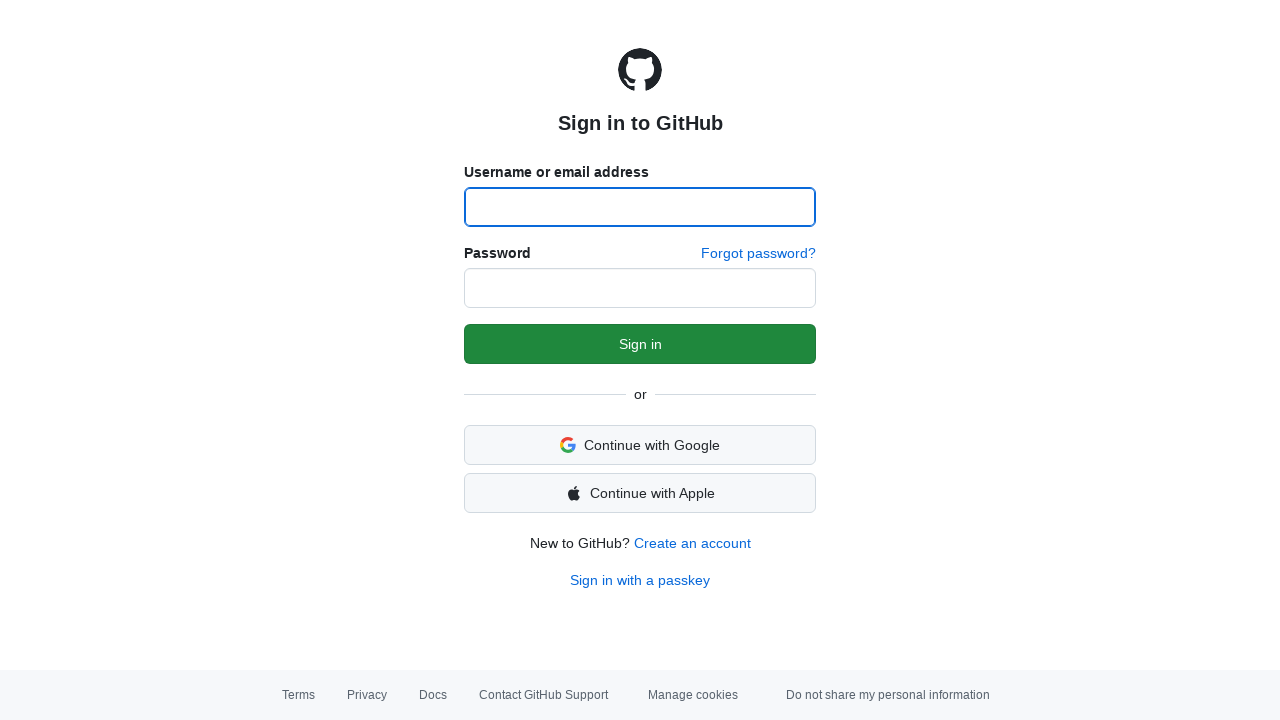

Navigated to GitHub Codespaces page
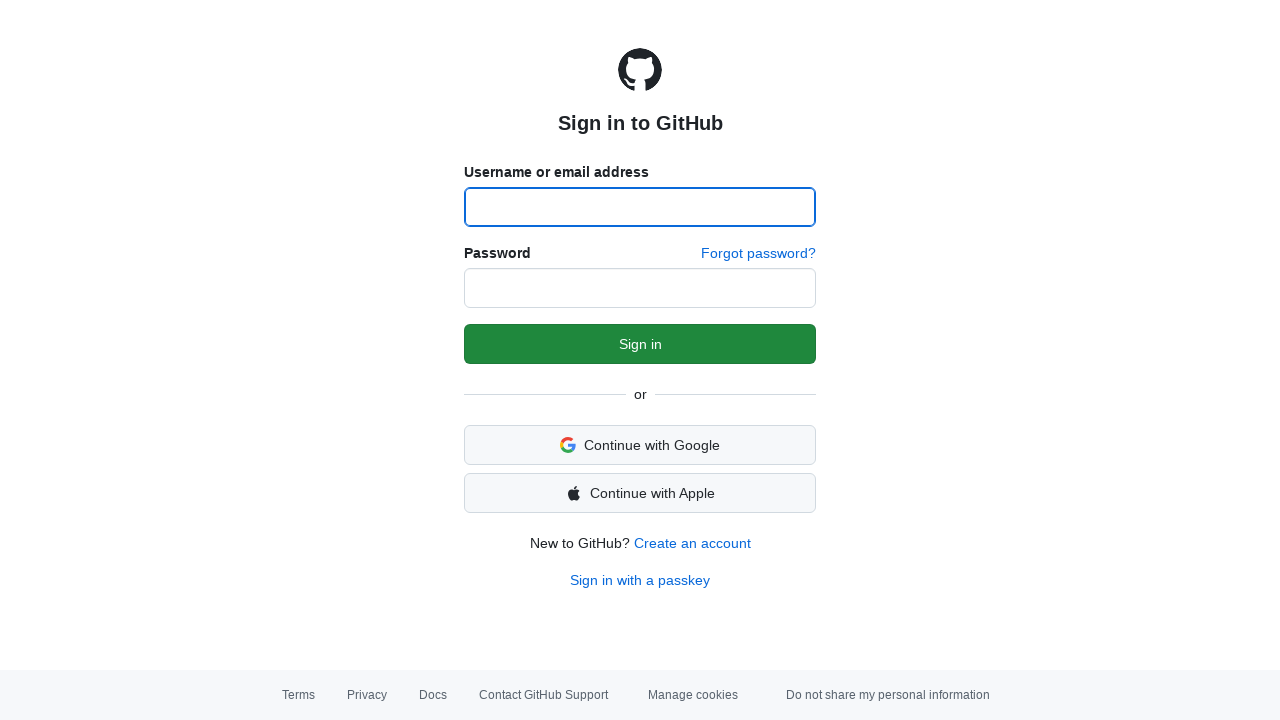

Clicked on the forgot password/reset password link at (758, 254) on a[href*='/password_reset']
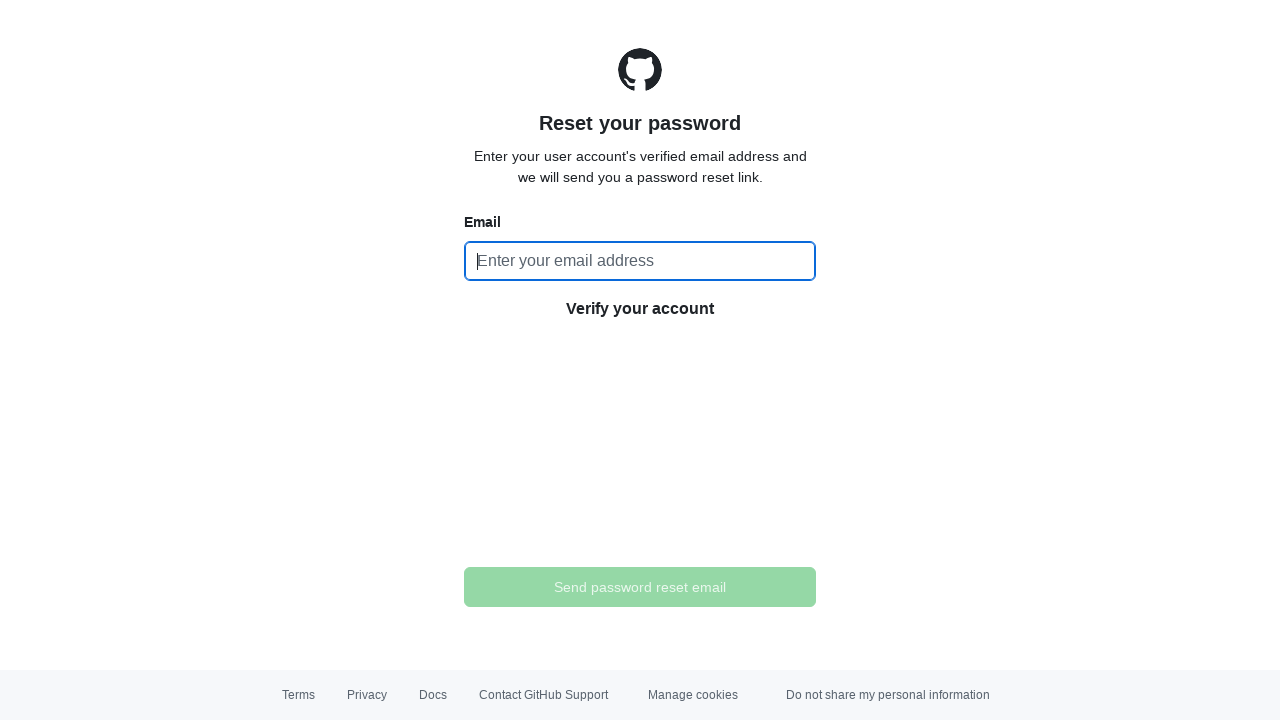

Reset password page loaded - h1 element appeared
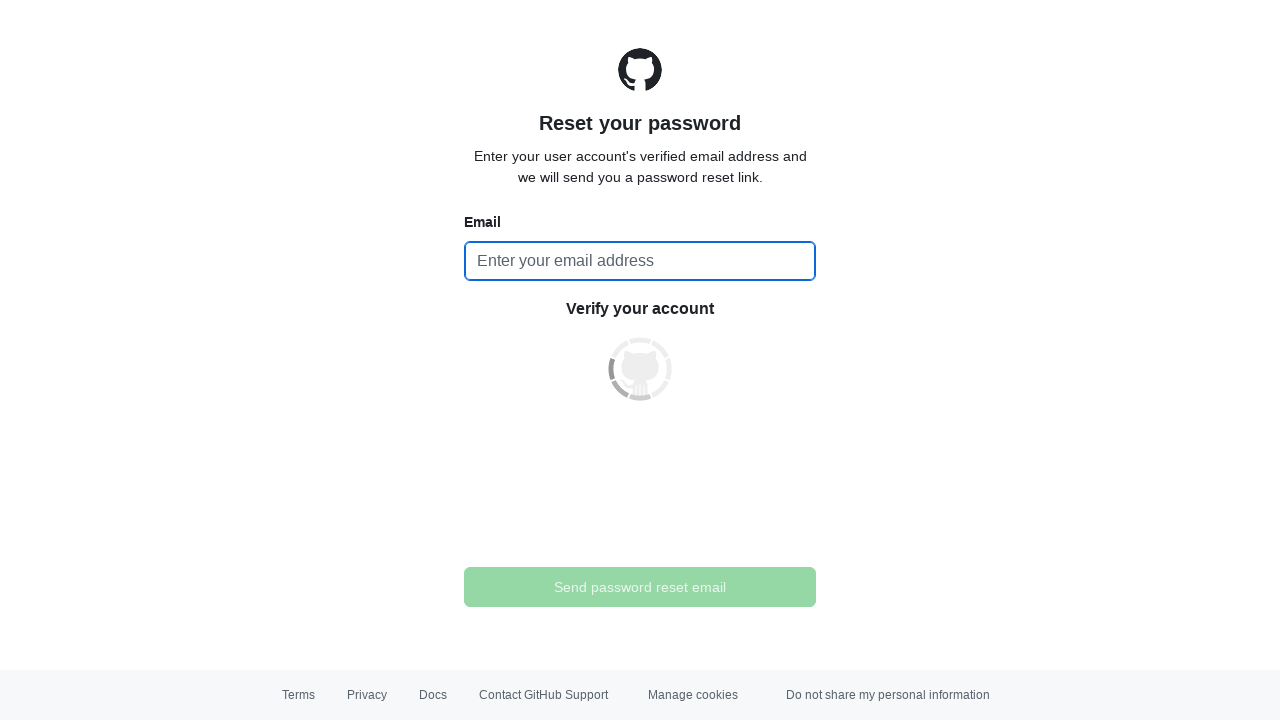

Verified 'Reset your password' text is present in h1 element
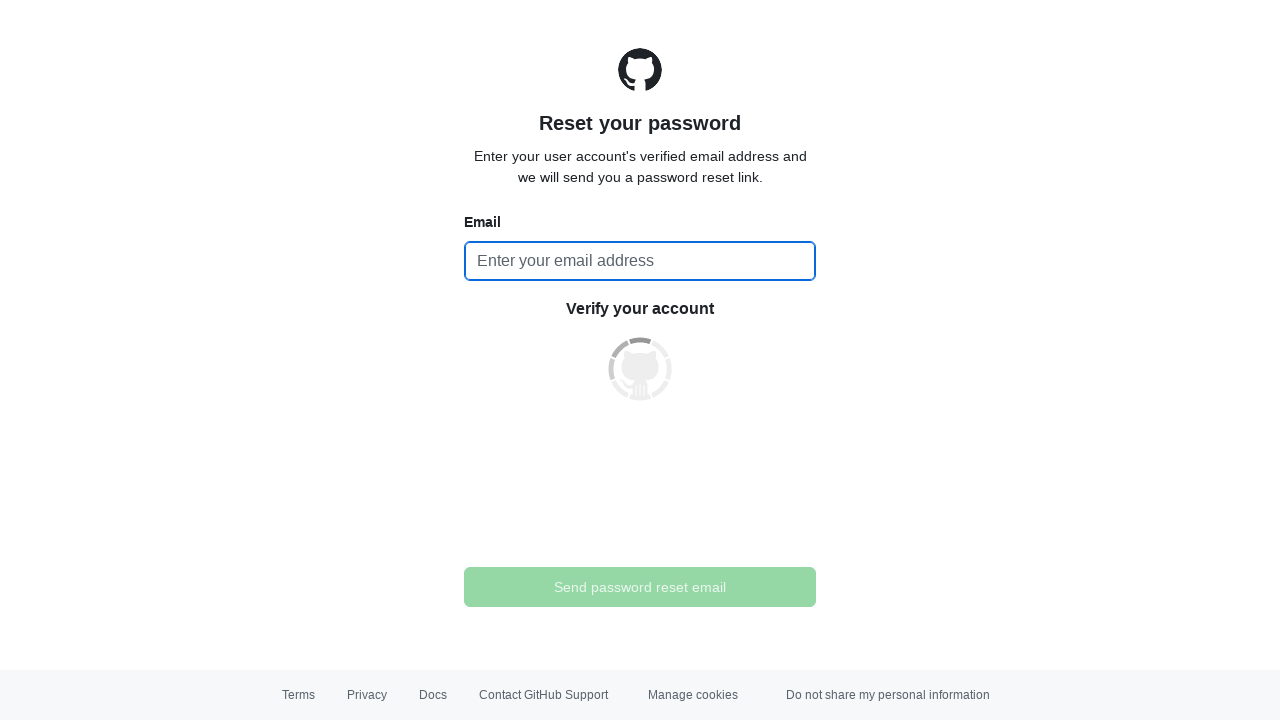

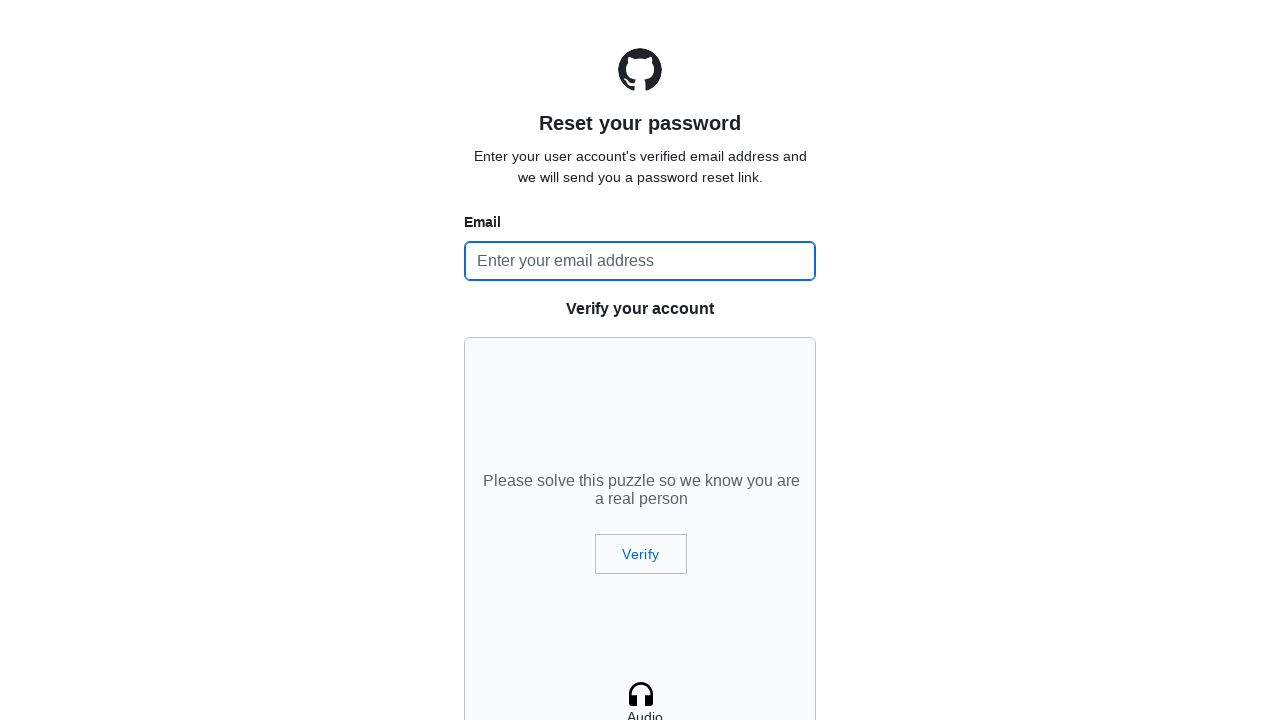